Navigates to the CMS government portal and verifies that a specific login icon element is displayed on the page using CSS selector with class names.

Starting URL: https://portal.cms.gov/portal/

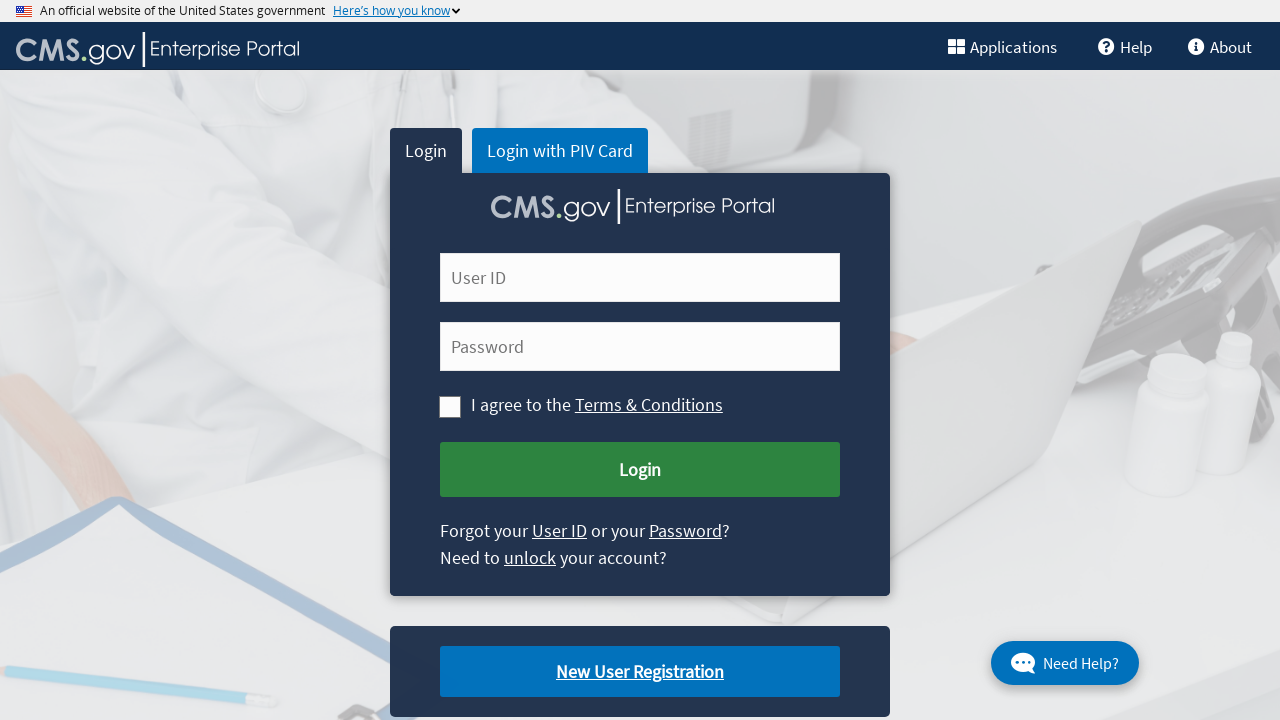

Navigated to CMS government portal
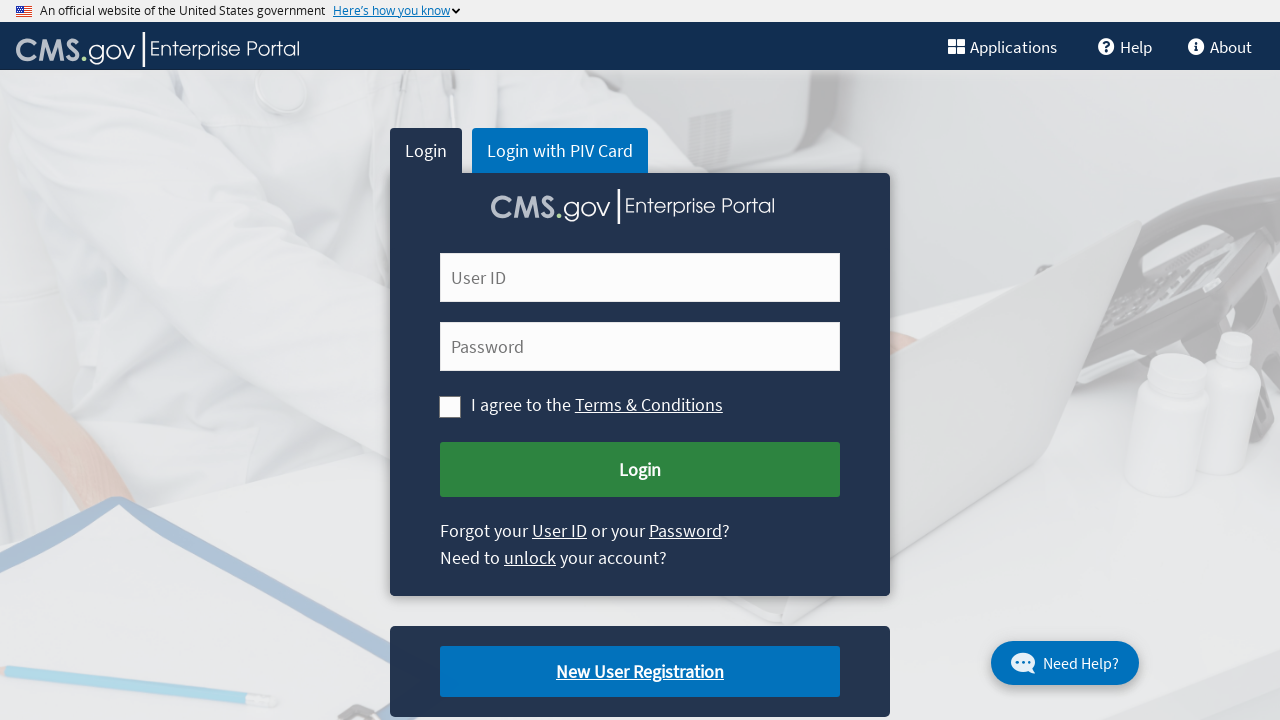

Located login icon element using CSS selector
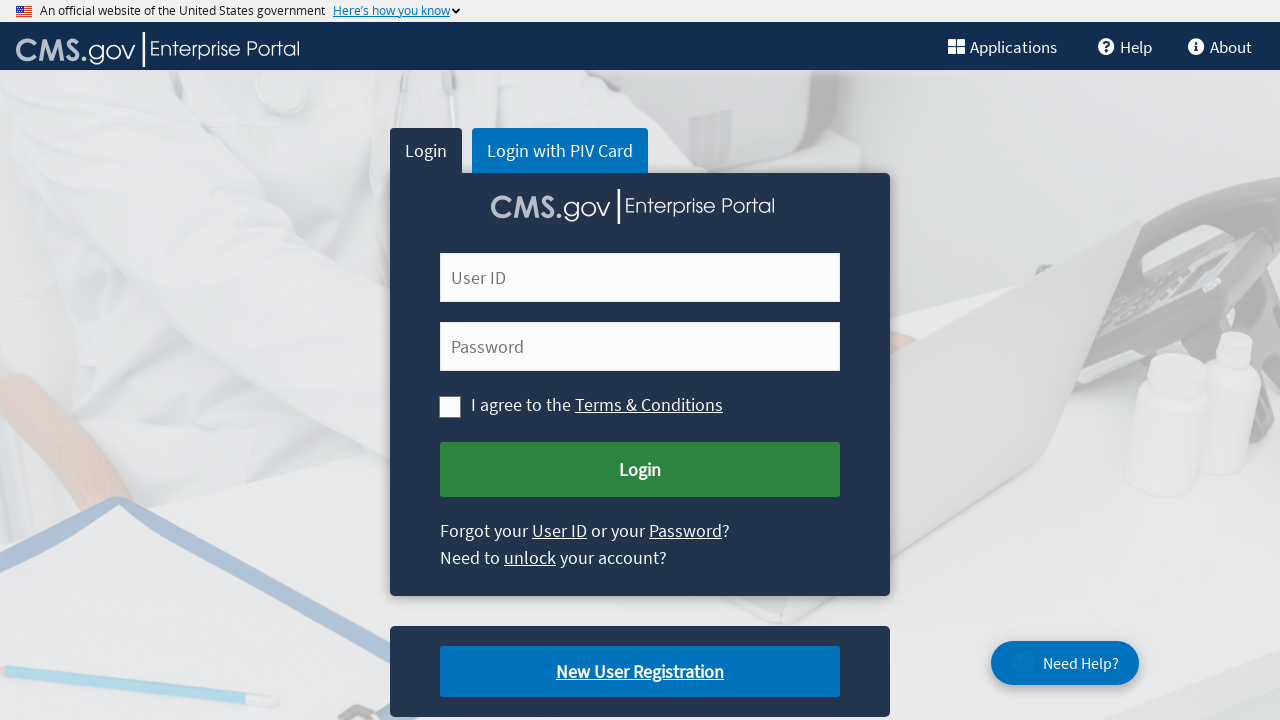

Login icon element became visible
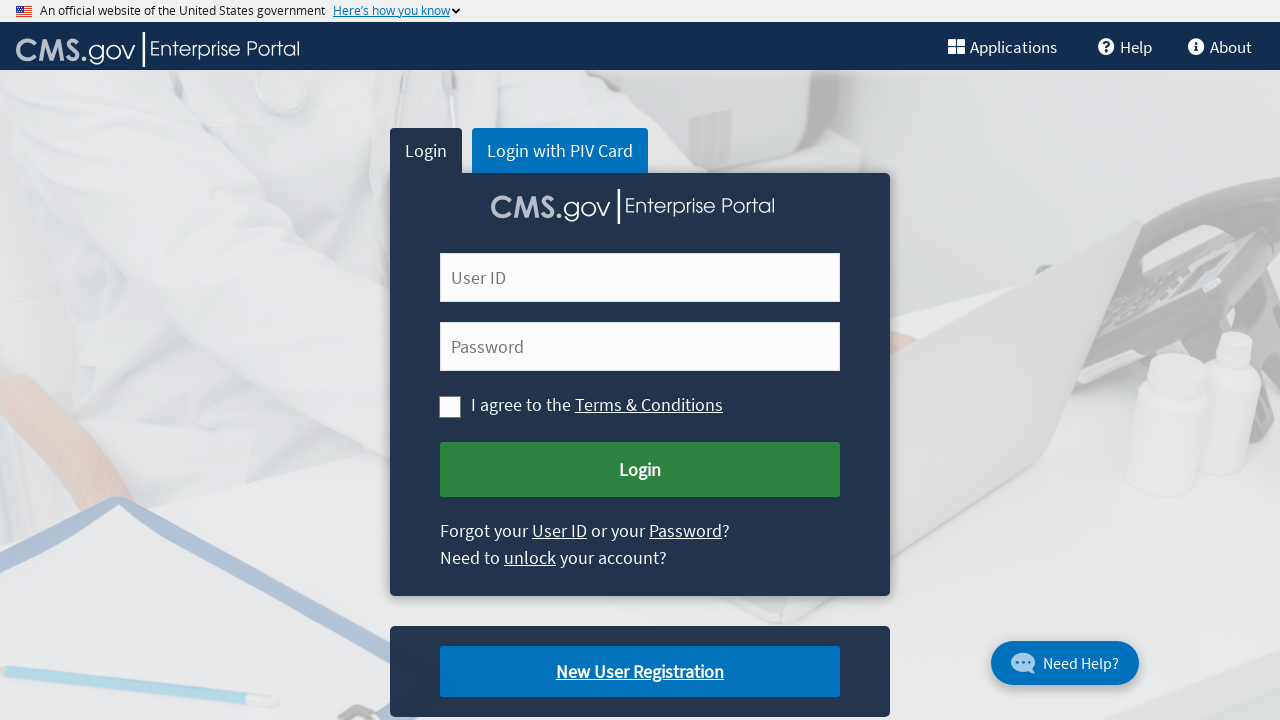

Verified that login icon element is displayed on the page
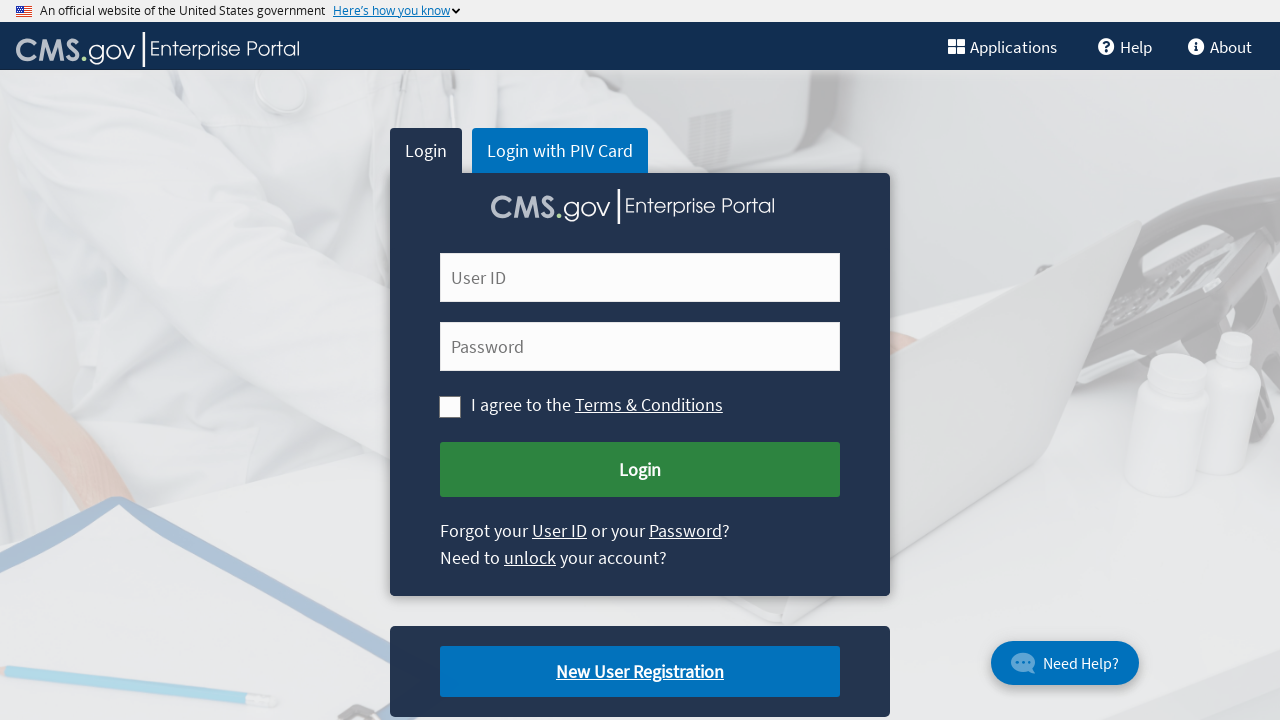

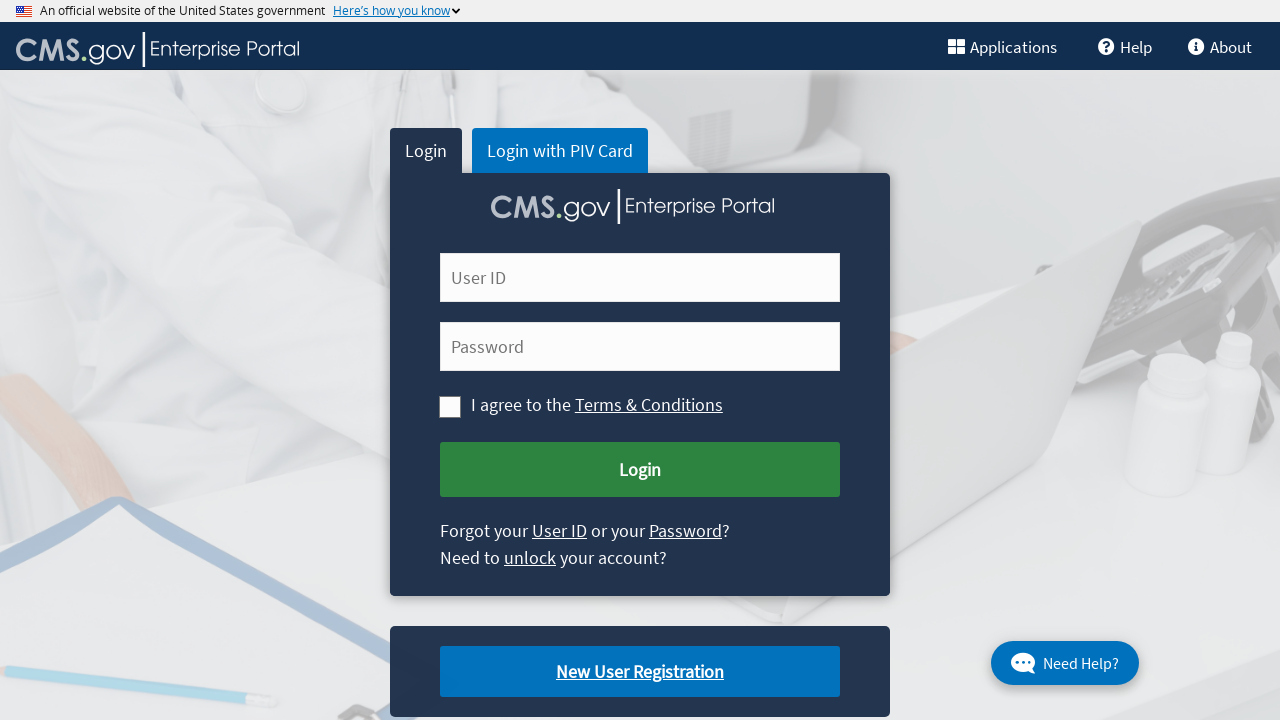